Creates a new paste on Pastebin by filling in the paste content, setting expiration to 10 minutes, adding a title, and submitting the form.

Starting URL: https://pastebin.com

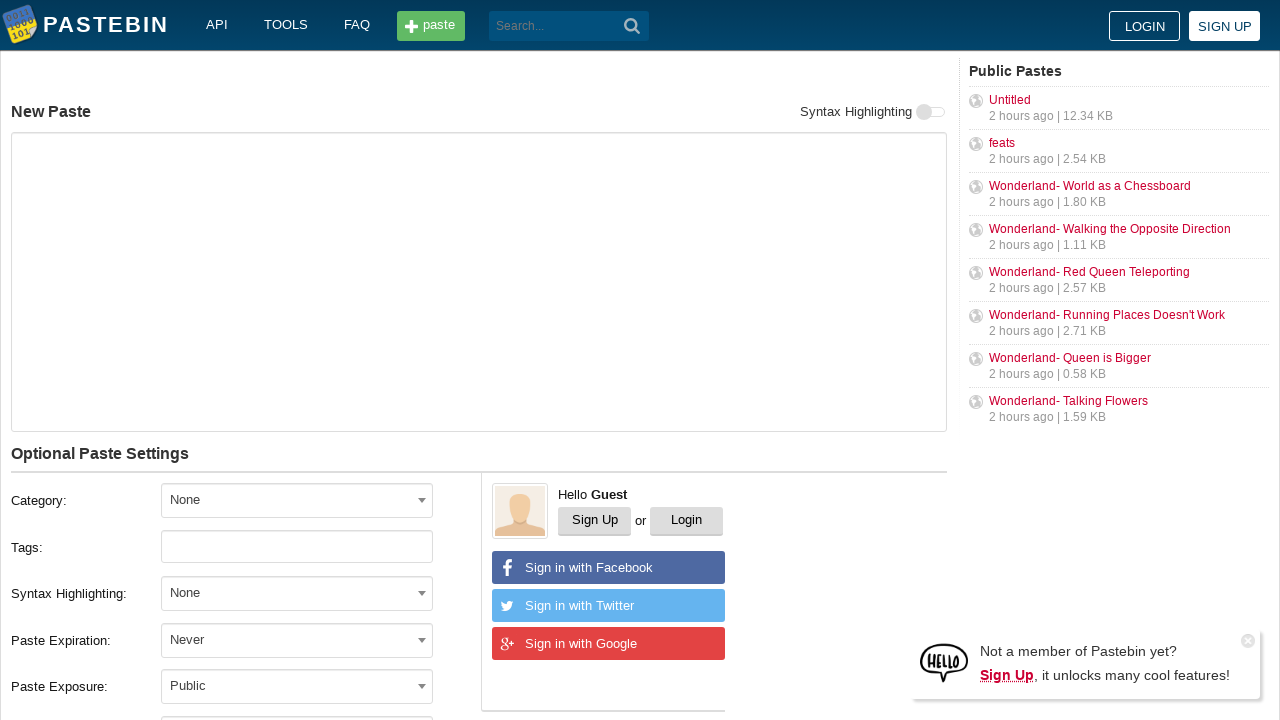

Filled paste content area with 'Hello from WebDriver' on #postform-text
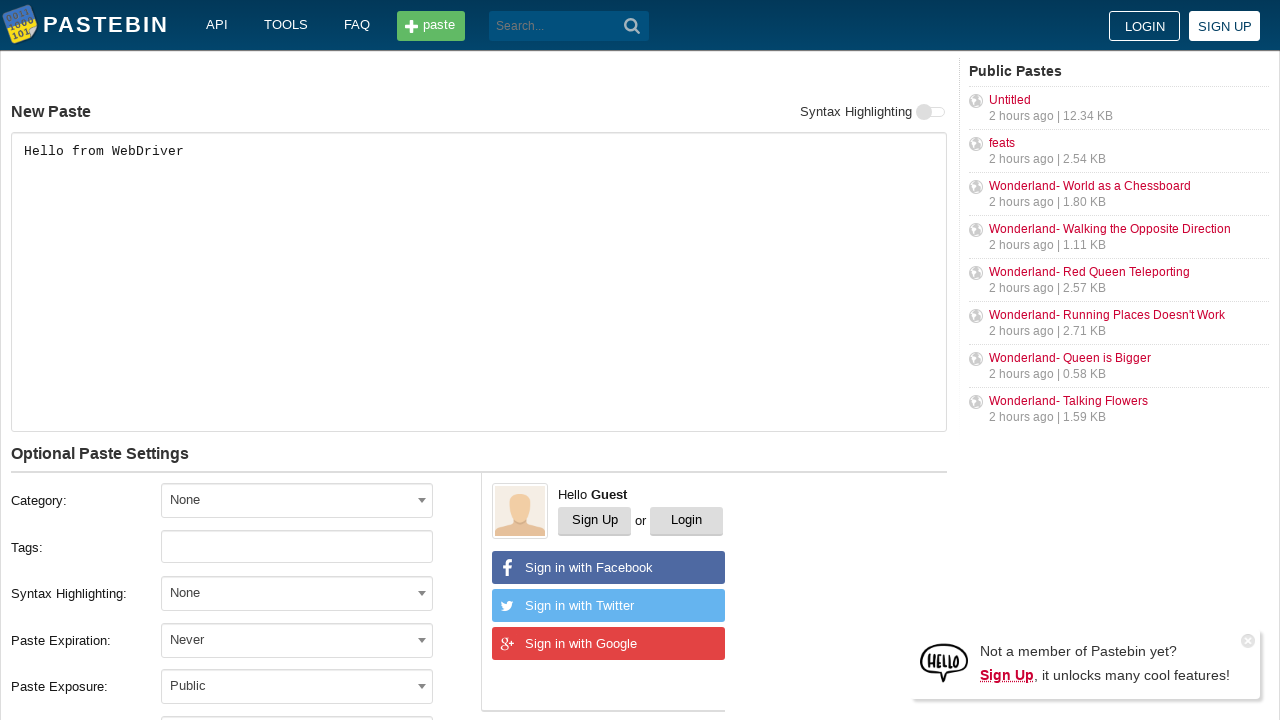

Clicked paste expiration dropdown at (297, 640) on xpath=//span[@id='select2-postform-expiration-container']
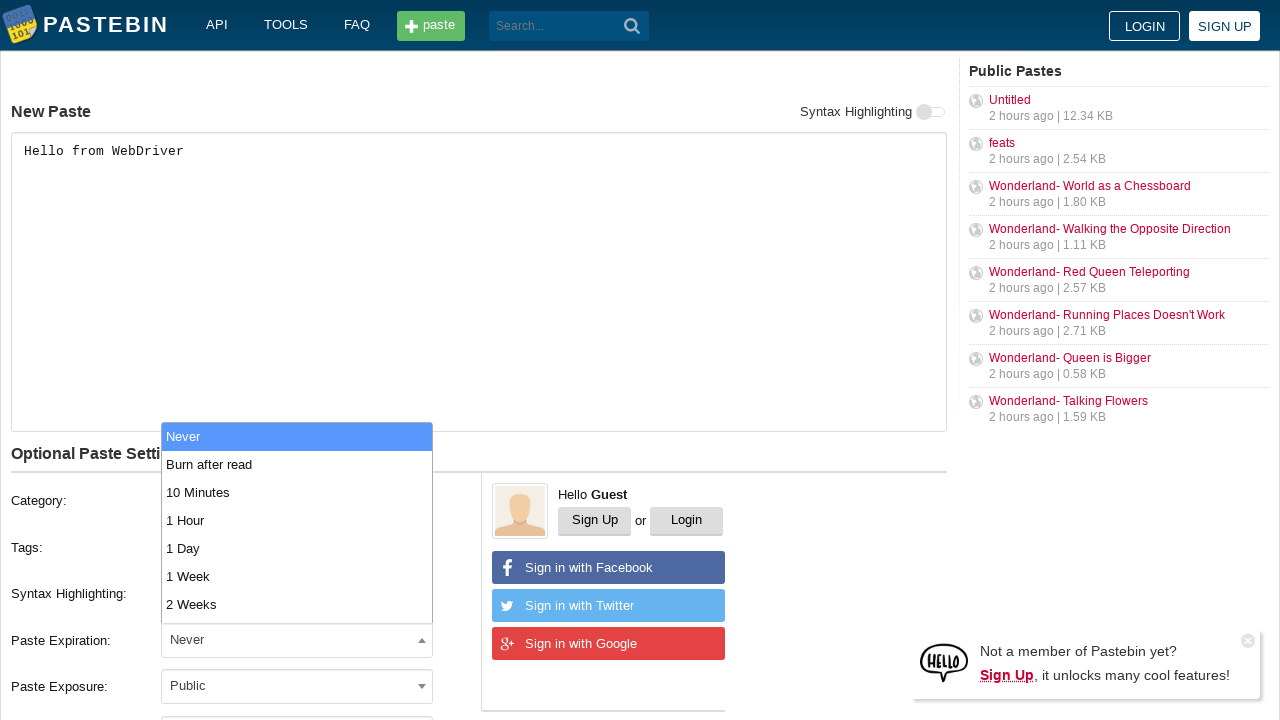

Selected 10 Minutes expiration option at (297, 492) on xpath=//li[contains(text(), '10 Minutes')]
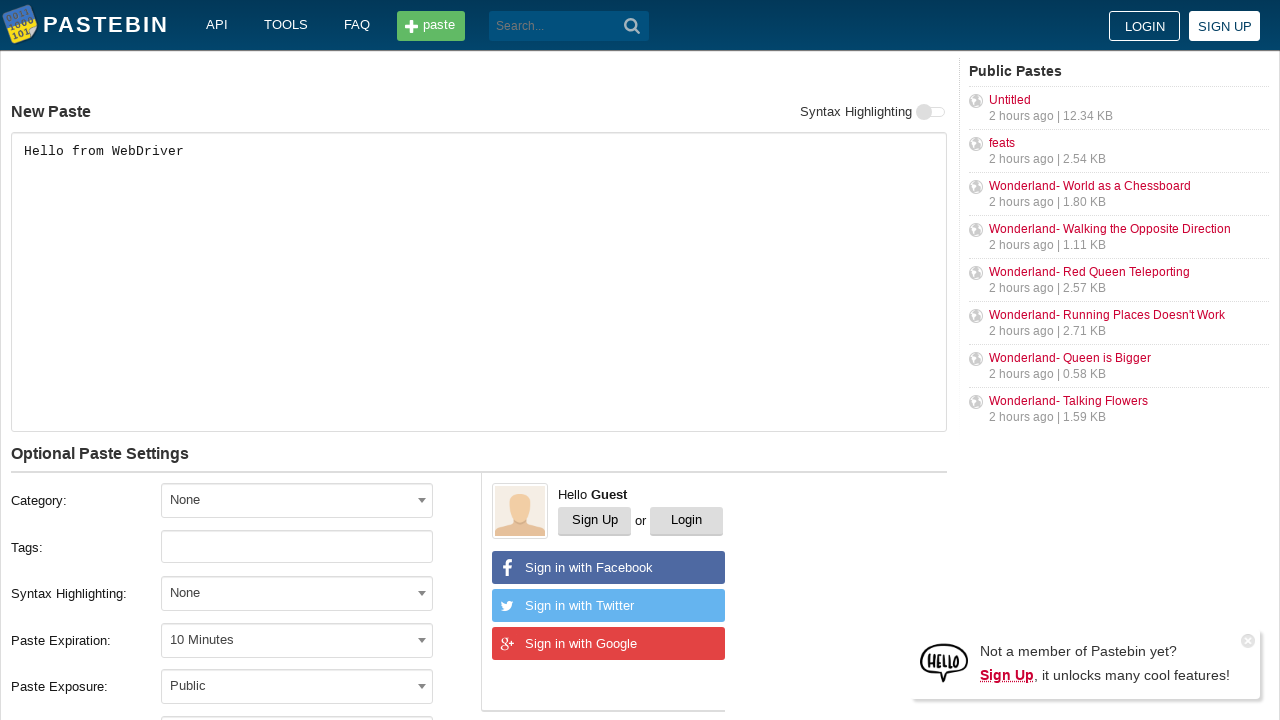

Filled paste title with 'helloweb' on #postform-name
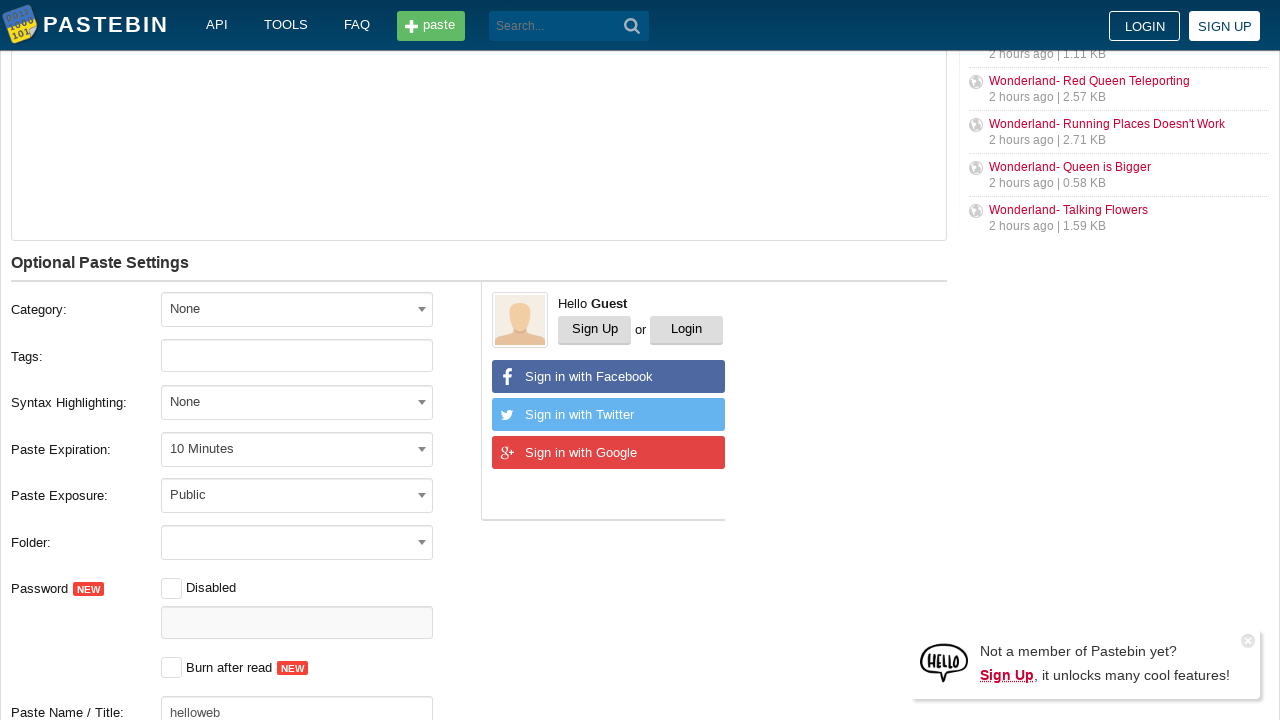

Clicked submit button to create paste at (632, 26) on button[type='submit']
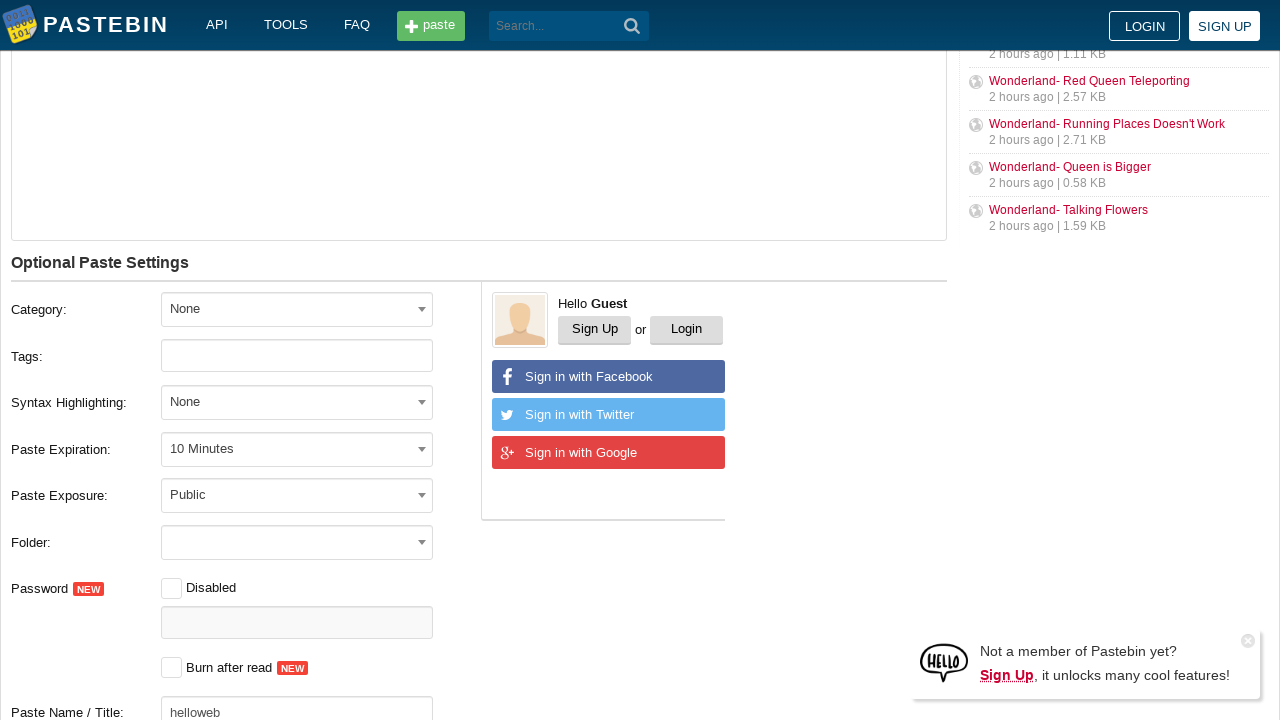

Paste created and URL updated to pastebin.com paste page
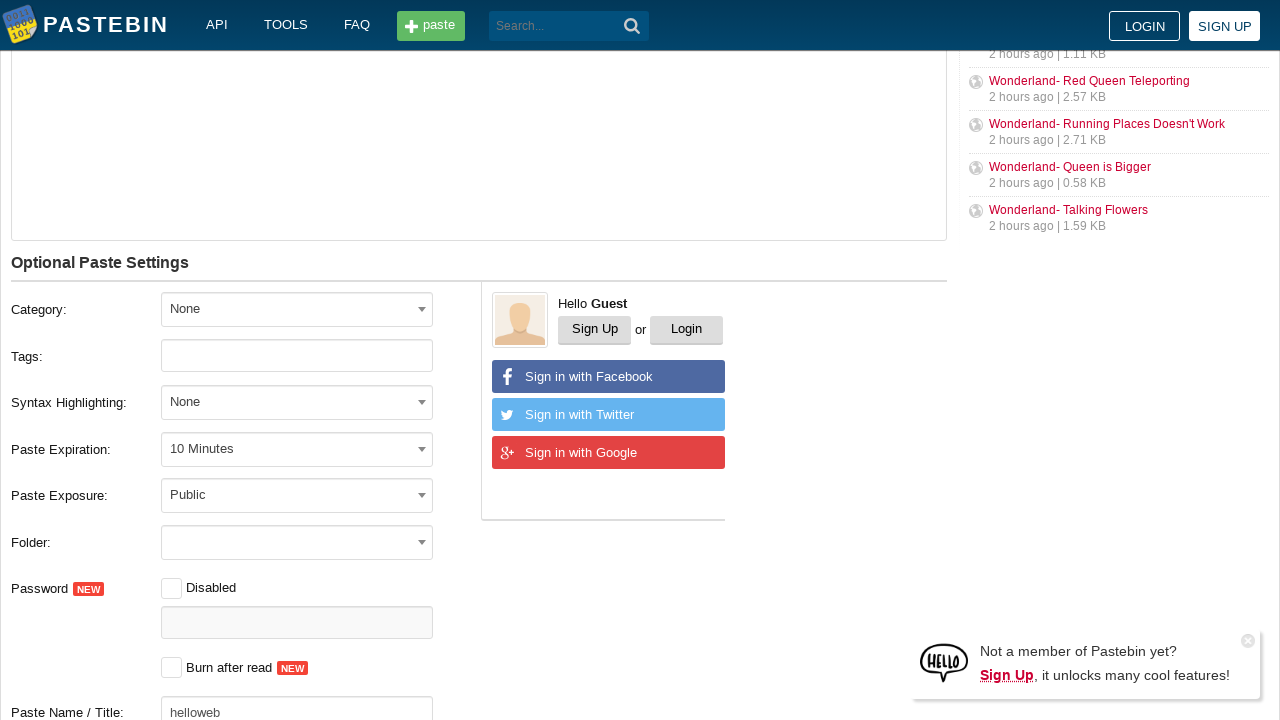

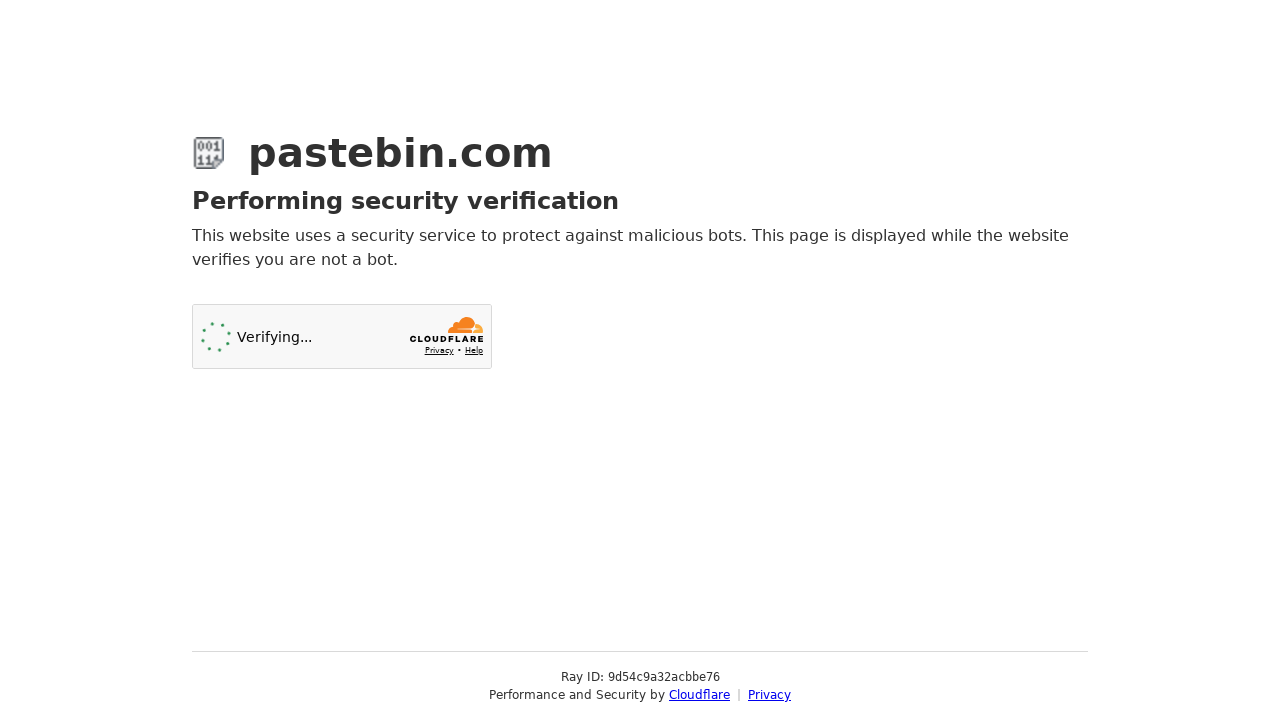